Waits for price to reach $100, clicks book button, then solves a math captcha and submits the form

Starting URL: http://suninjuly.github.io/explicit_wait2.html

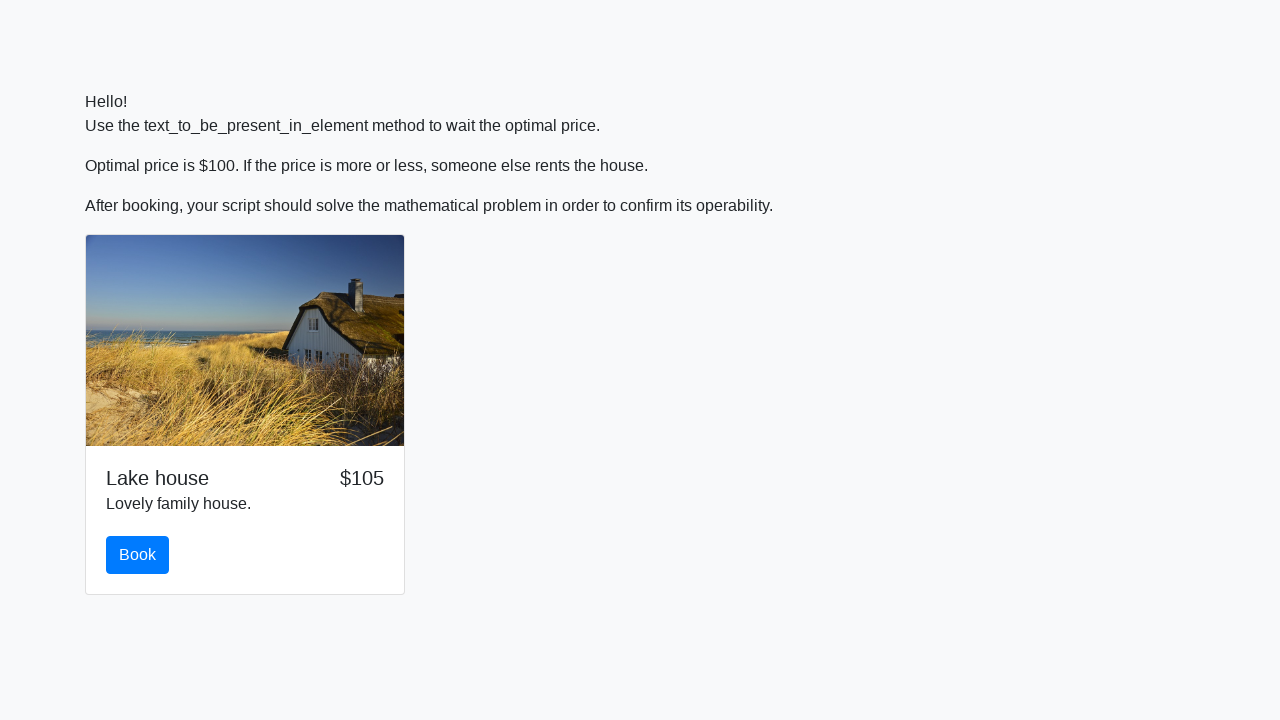

Waited for price to reach $100
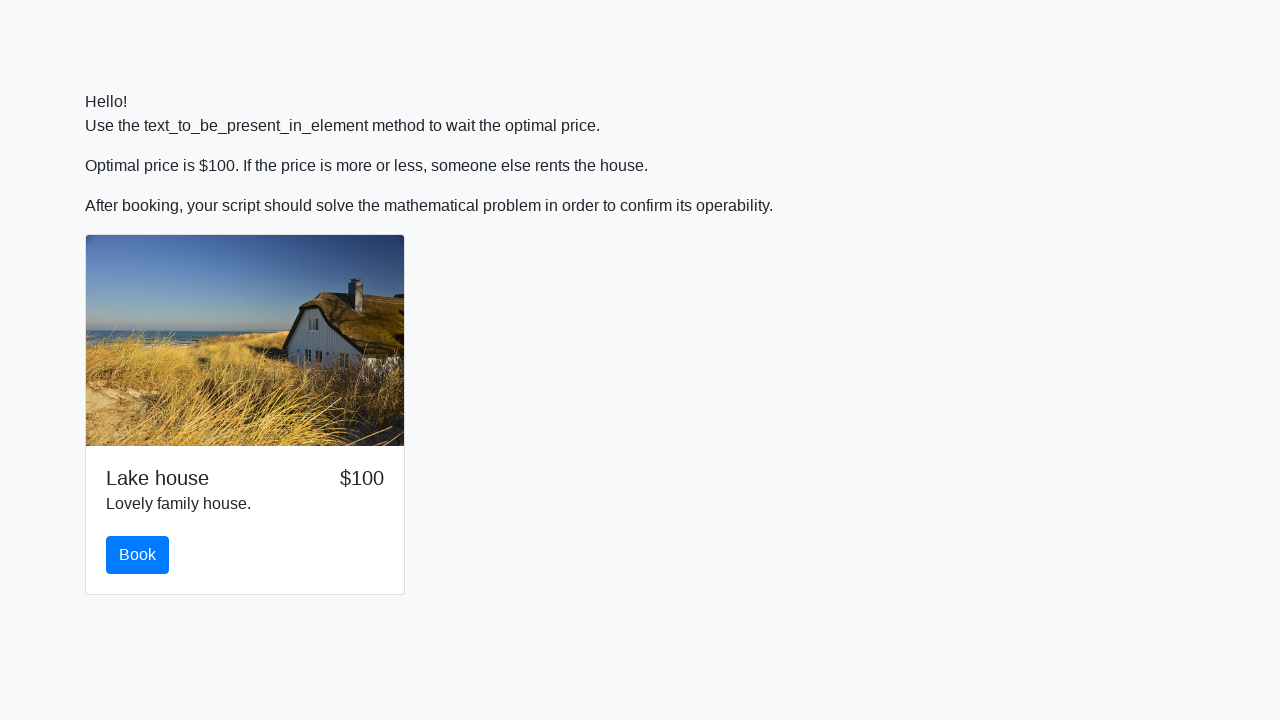

Clicked the book button at (138, 555) on #book
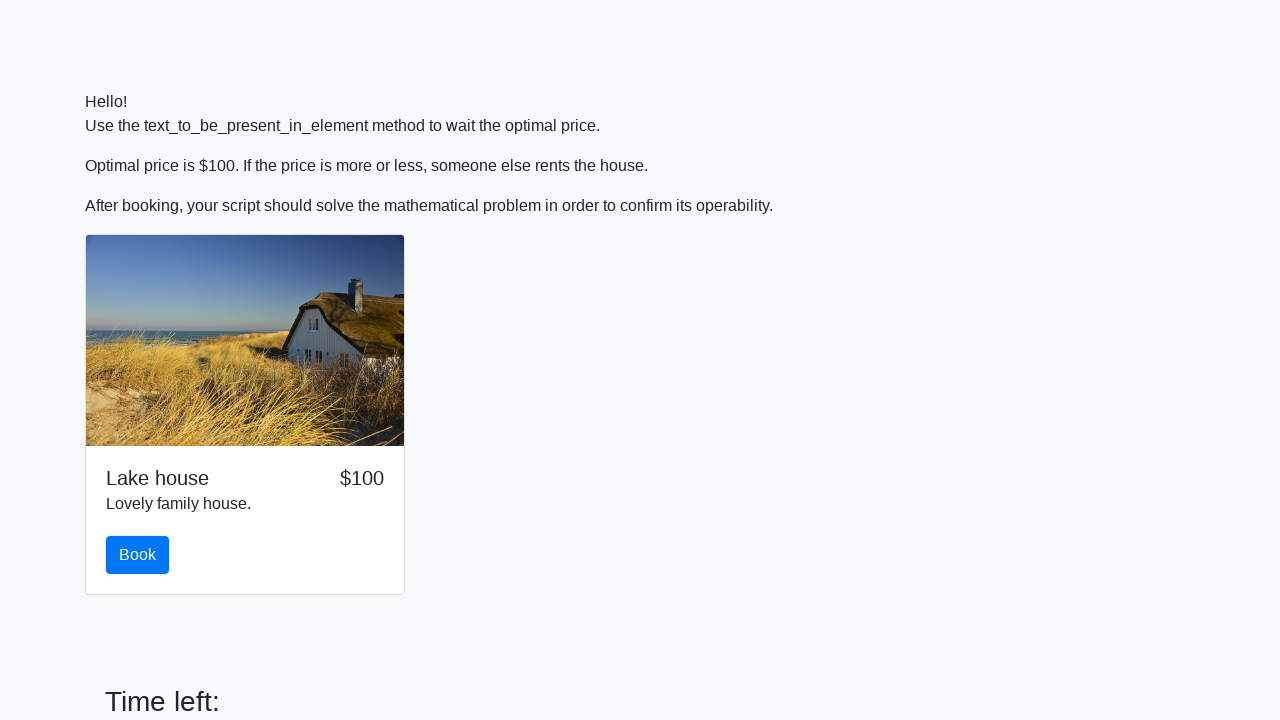

Math problem input field became visible
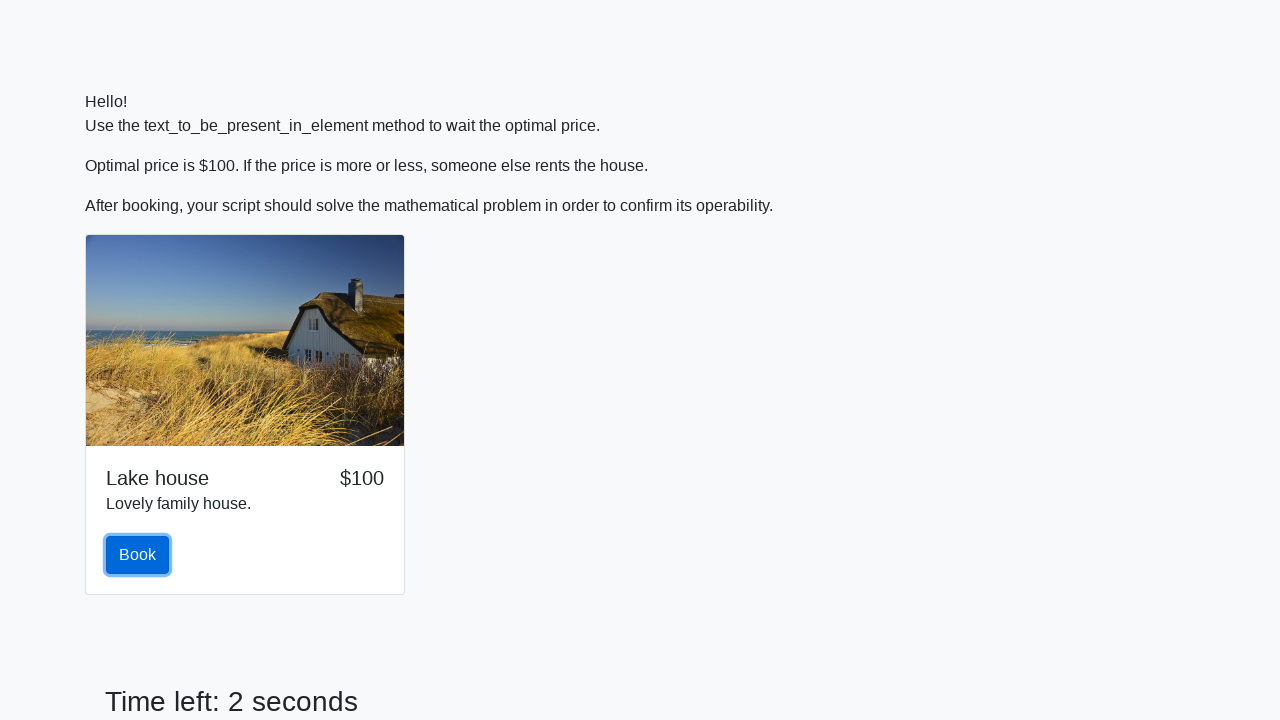

Retrieved math problem input value: 351
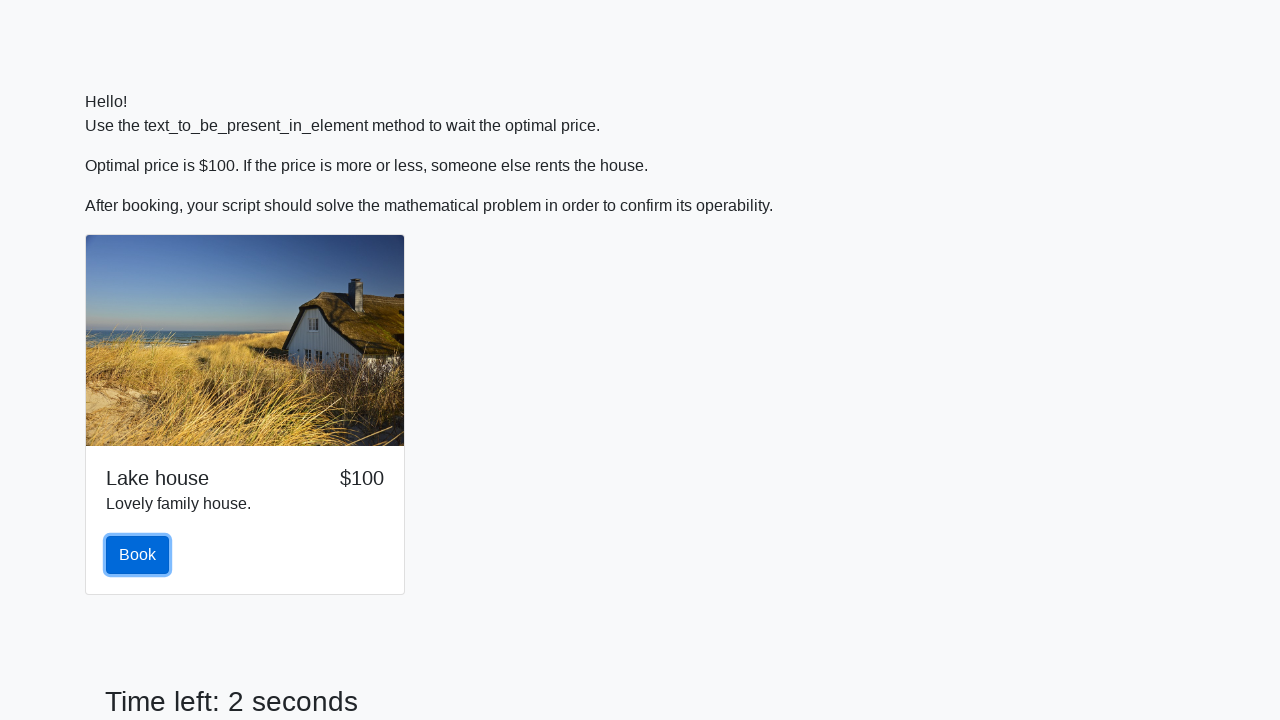

Calculated answer using math formula: 2.206227649516243
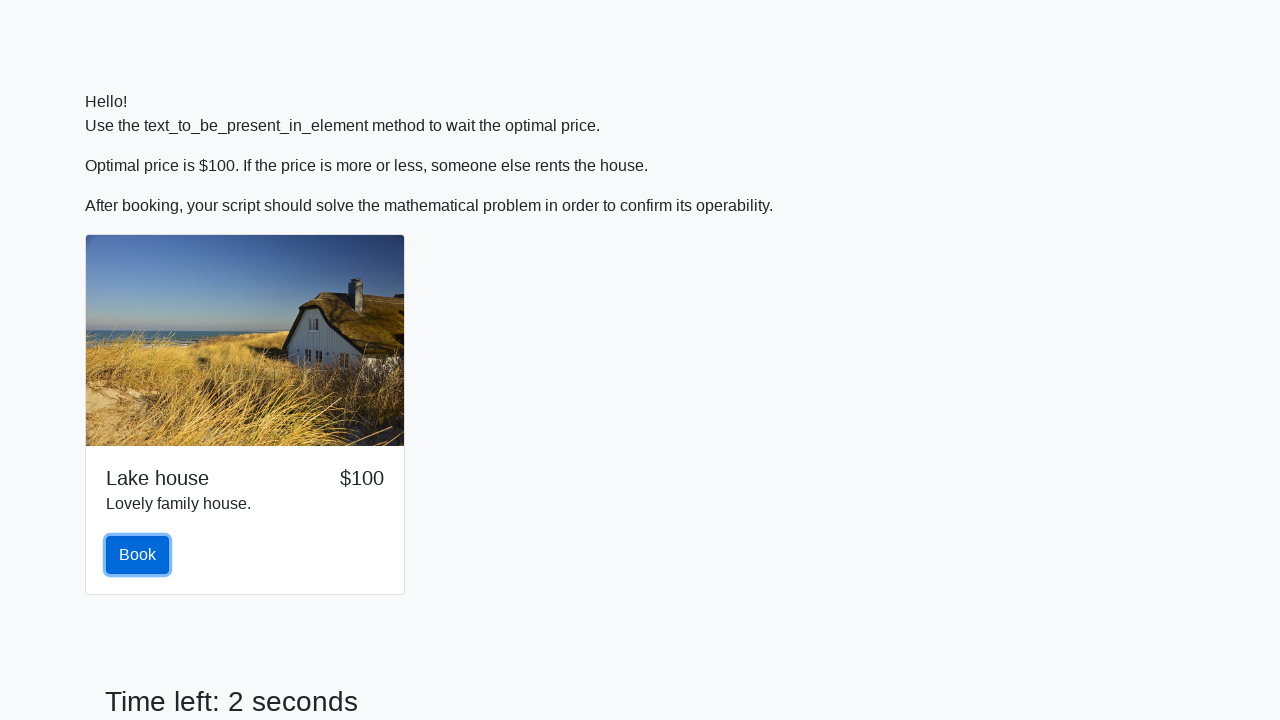

Filled answer field with calculated result: 2.206227649516243 on #answer
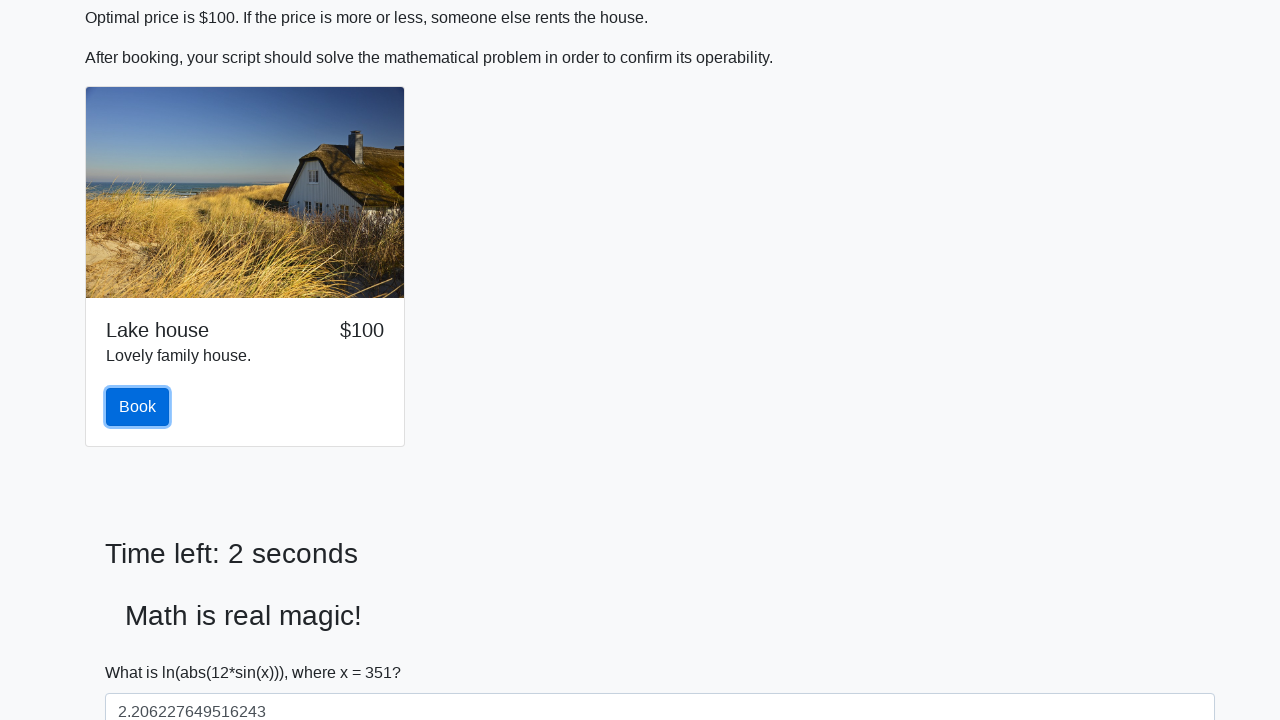

Clicked submit button to submit the form at (143, 651) on button[type='submit']
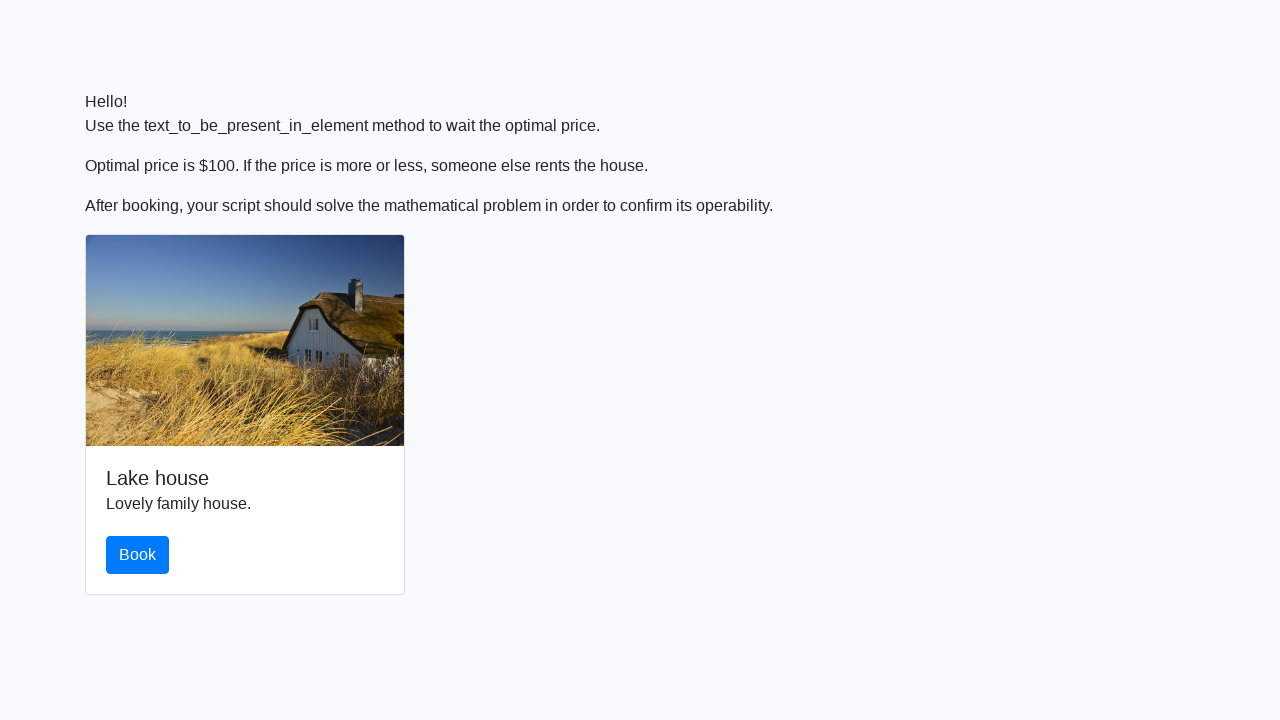

Waited for alert dialog to appear
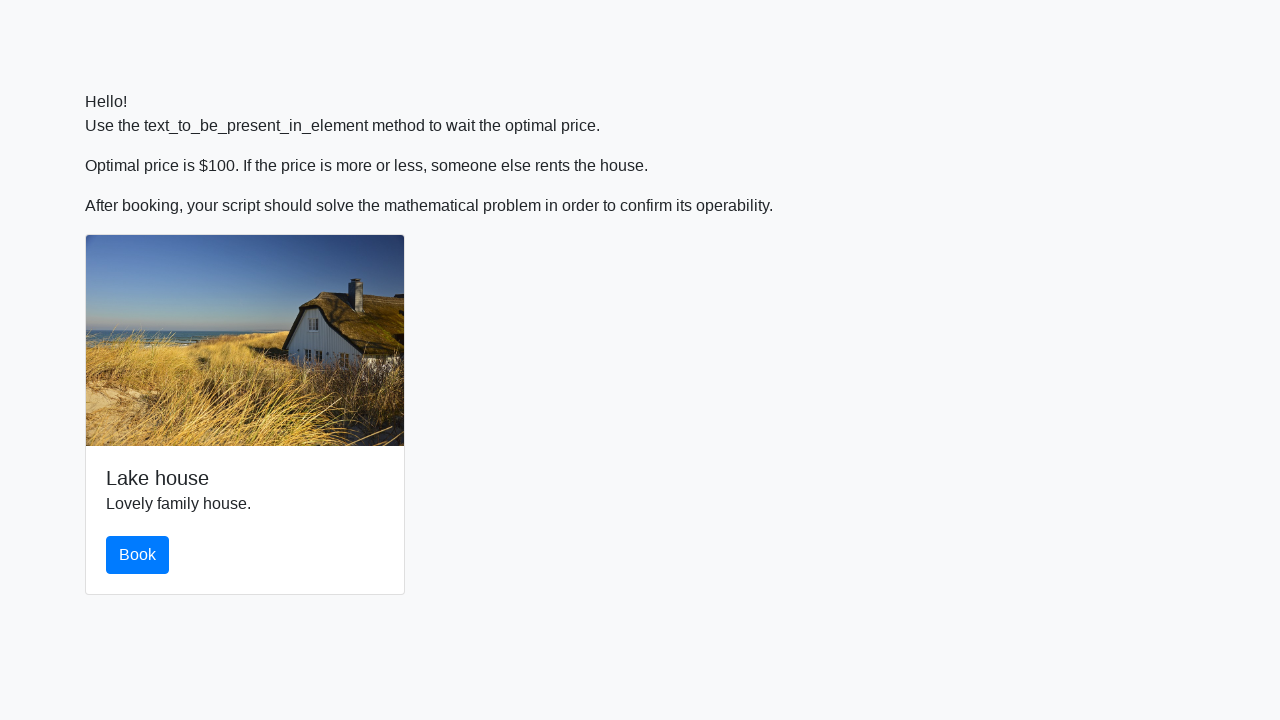

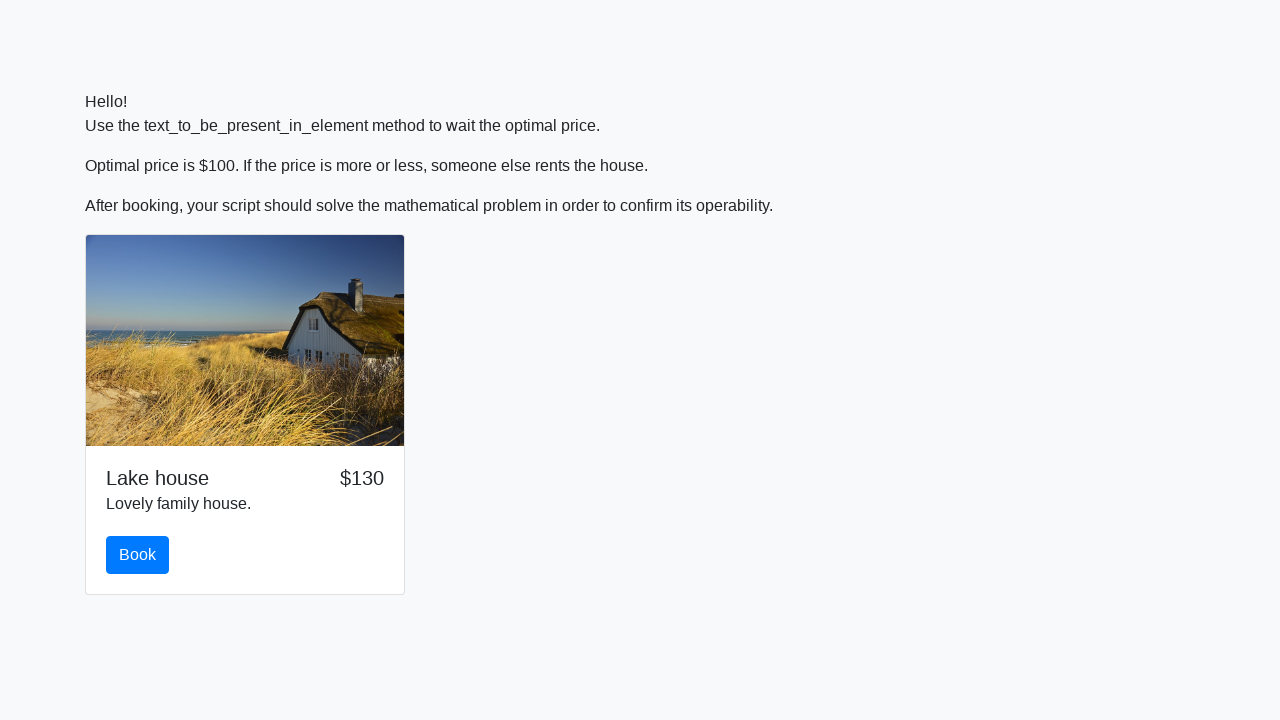